Tests browser window handling by clicking a link that opens a new window, switching to the new window, and verifying the new window content contains "New Window" text.

Starting URL: http://the-internet.herokuapp.com/windows

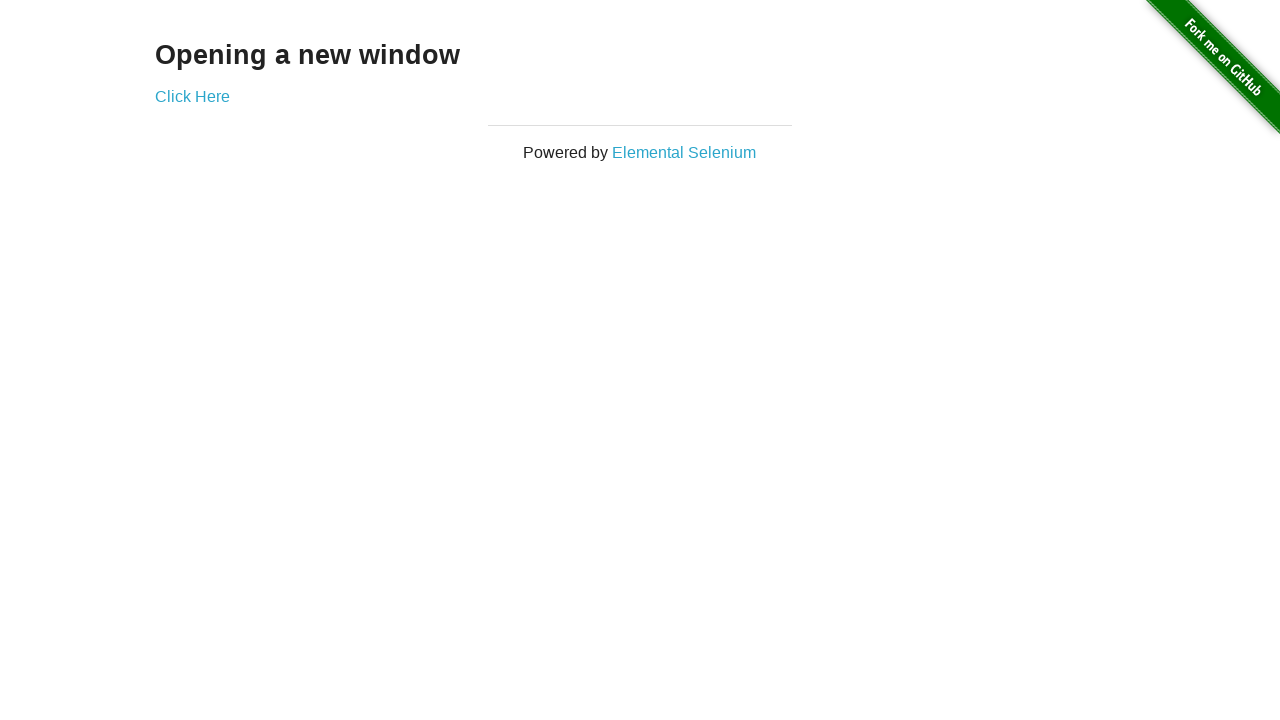

Verified initial page title contains 'The Internet'
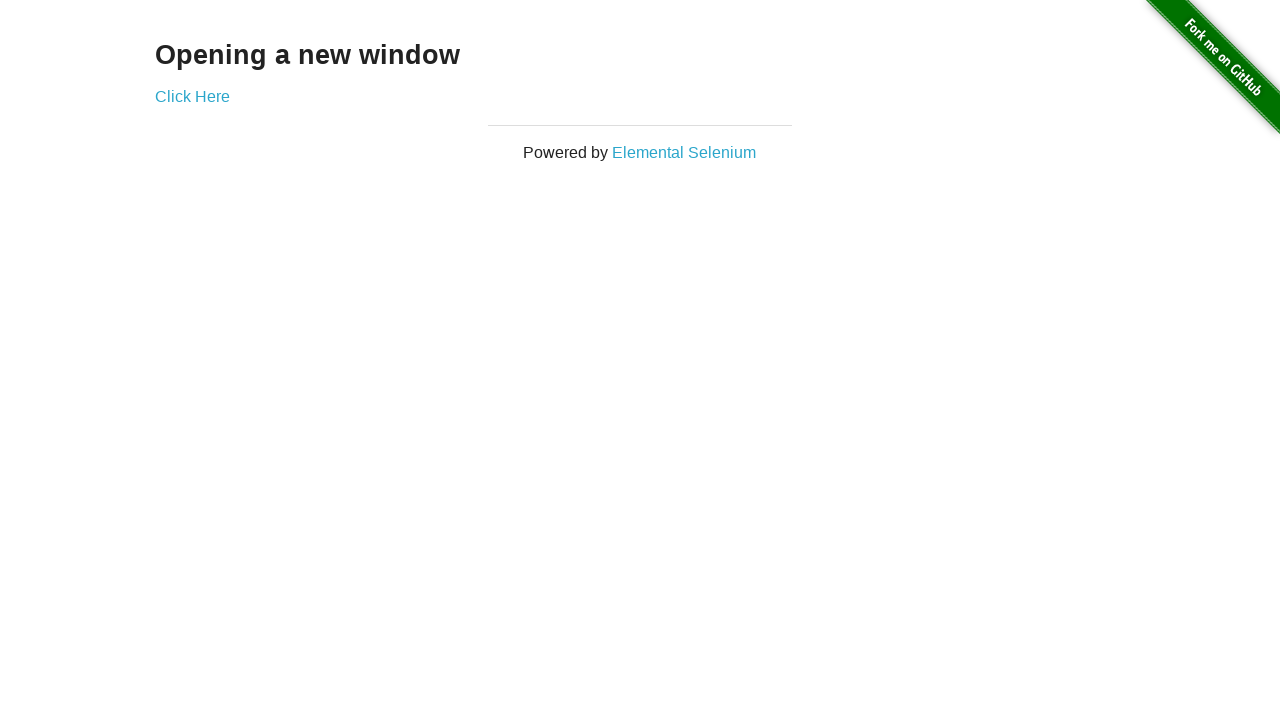

Clicked link to open new window at (192, 96) on a[href='/windows/new']
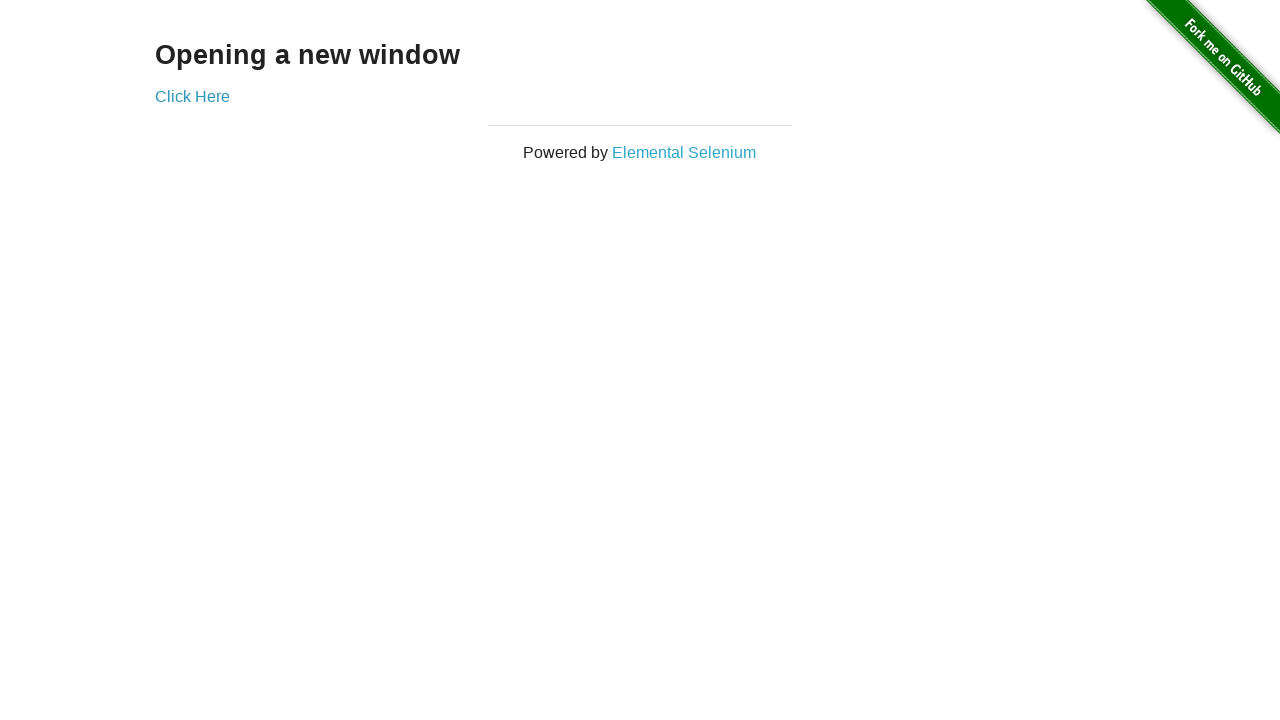

Captured new page/window reference
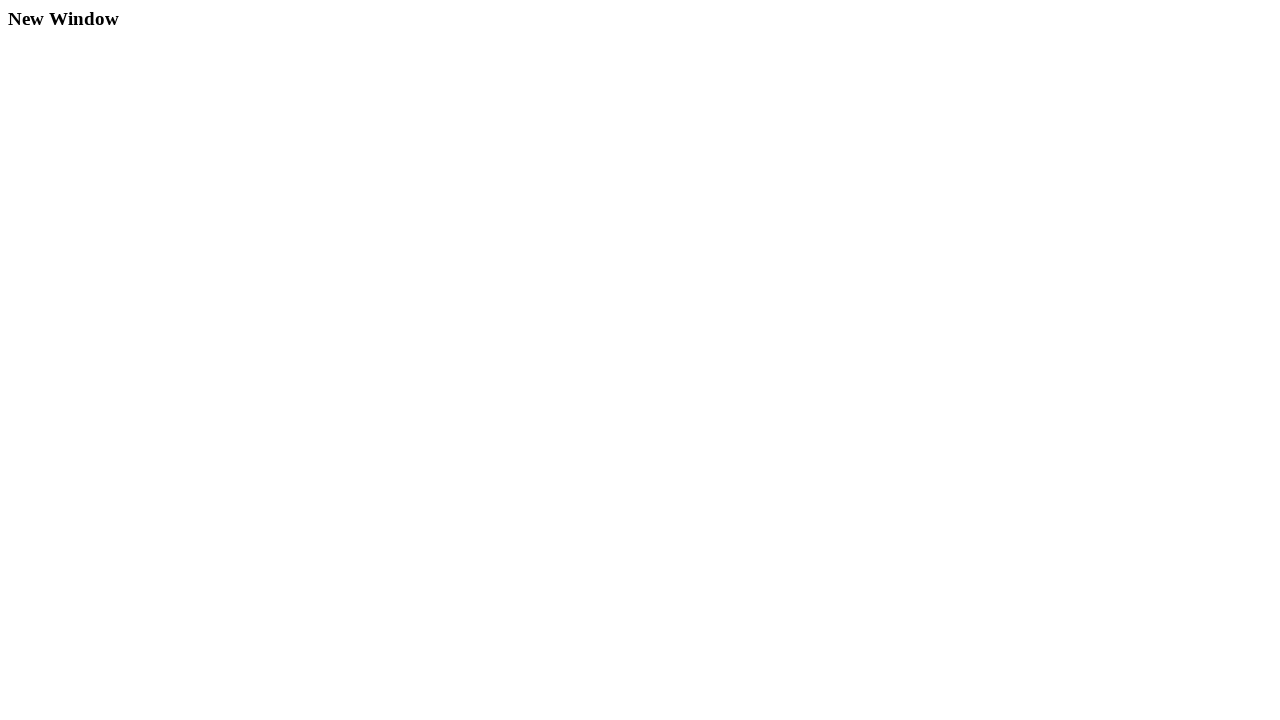

New window loaded successfully
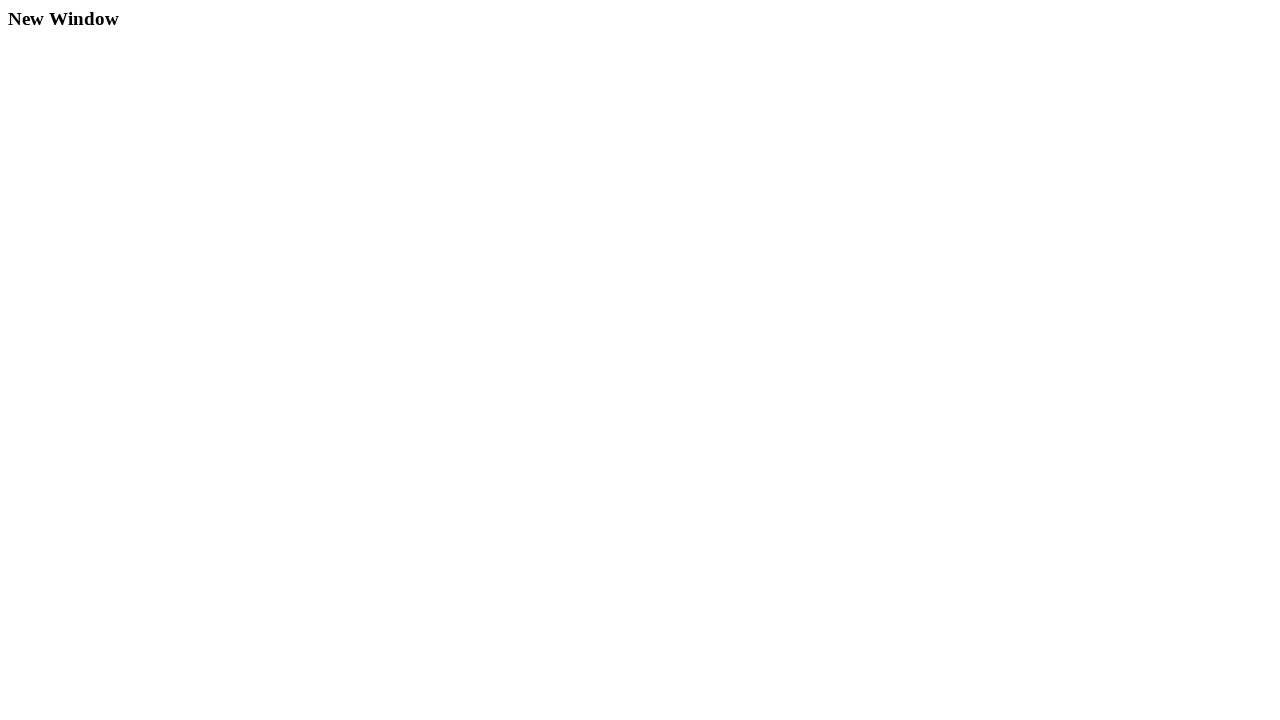

Retrieved new window title: New Window
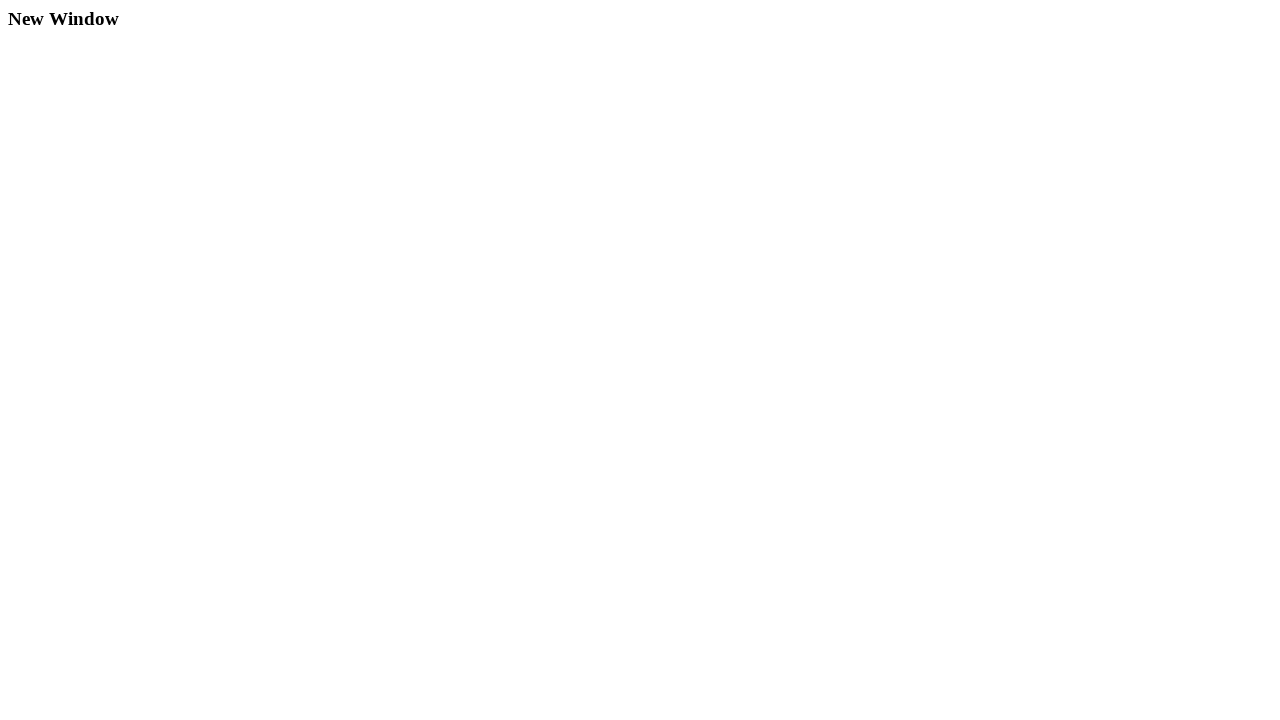

Located and waited for 'New Window' heading element
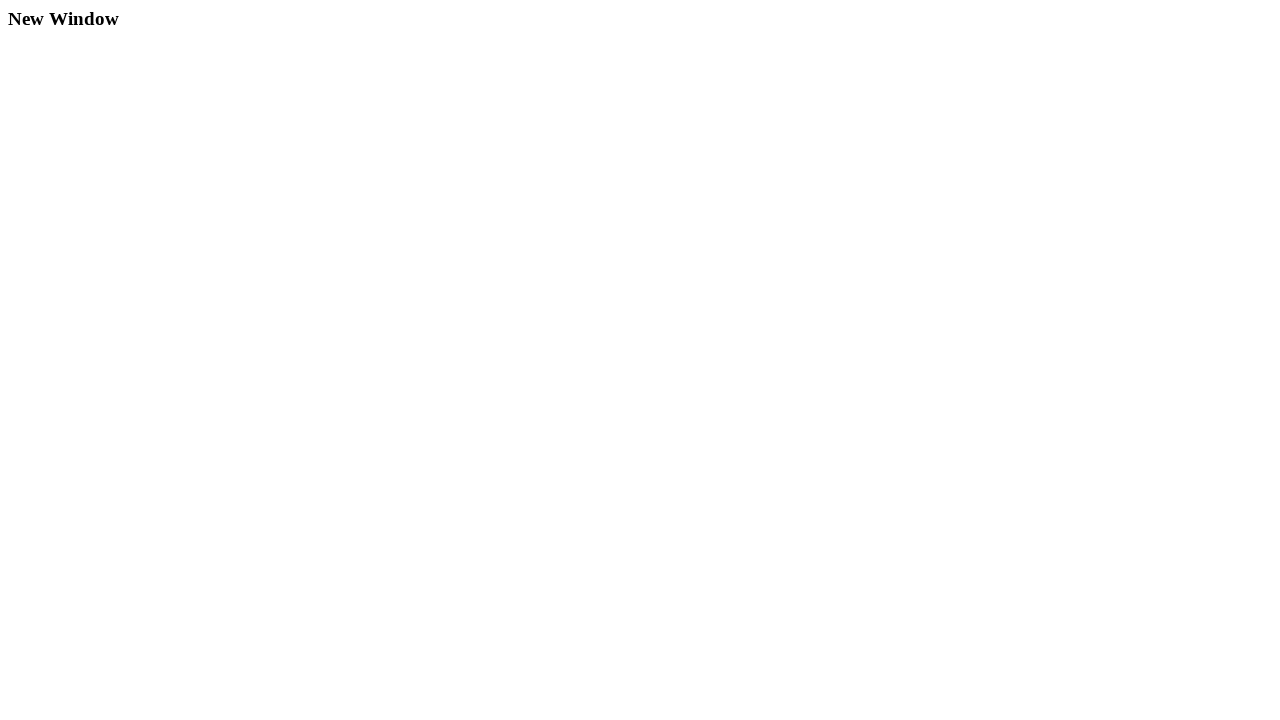

Retrieved heading text: New Window
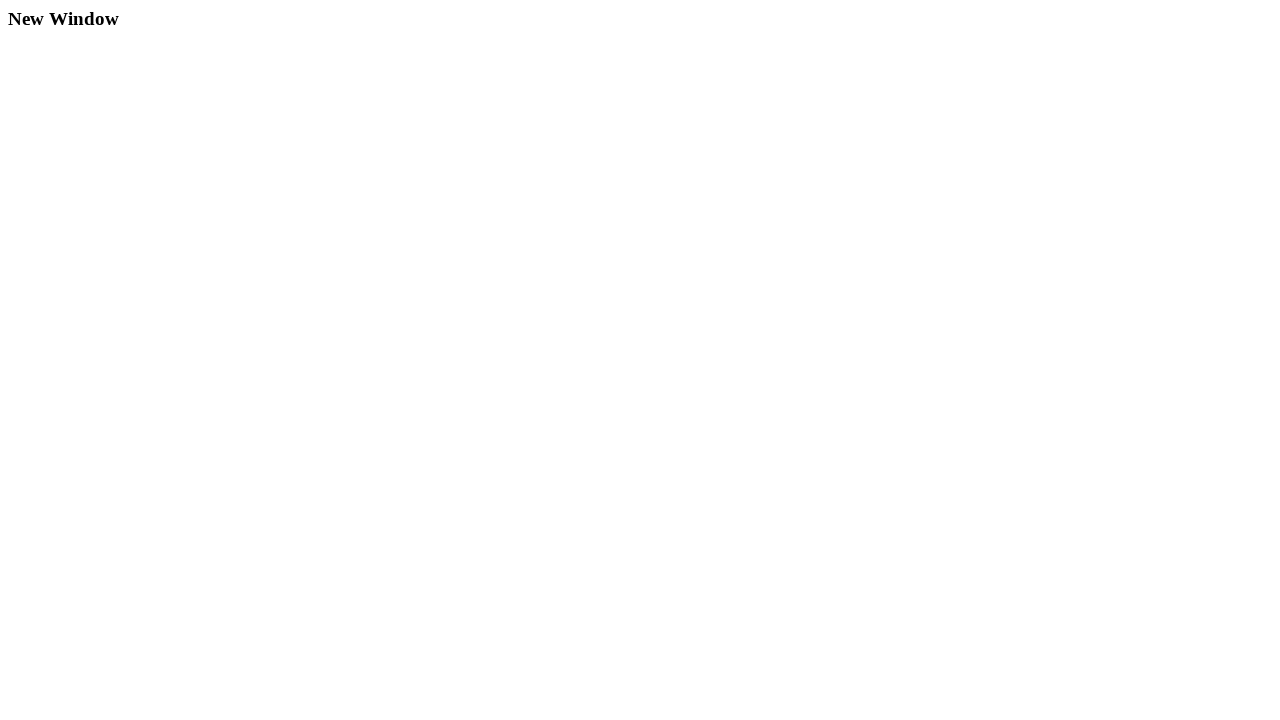

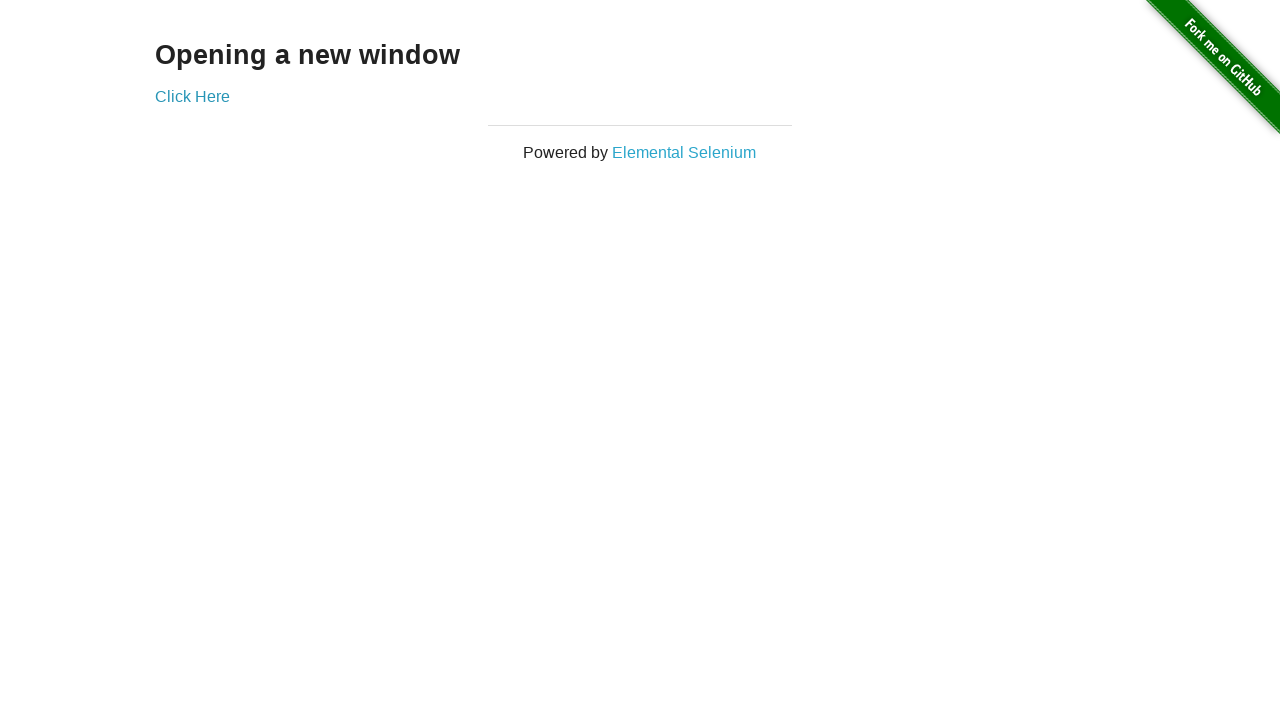